Navigates to a page with anchors and then navigates to a fragment/anchor on the same page

Starting URL: https://www.selenium.dev/selenium/web/linked_image.html

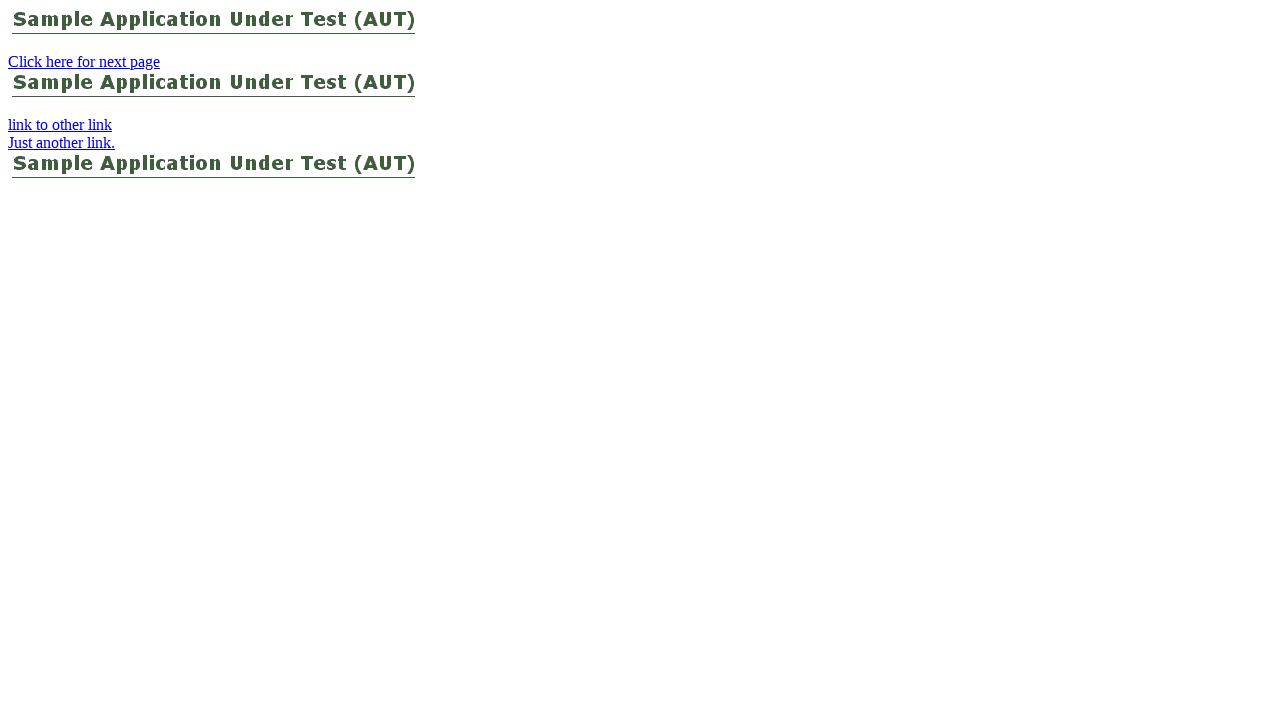

Navigated to linked_image.html page with fragment anchor #linkToAnchorOnThisPage
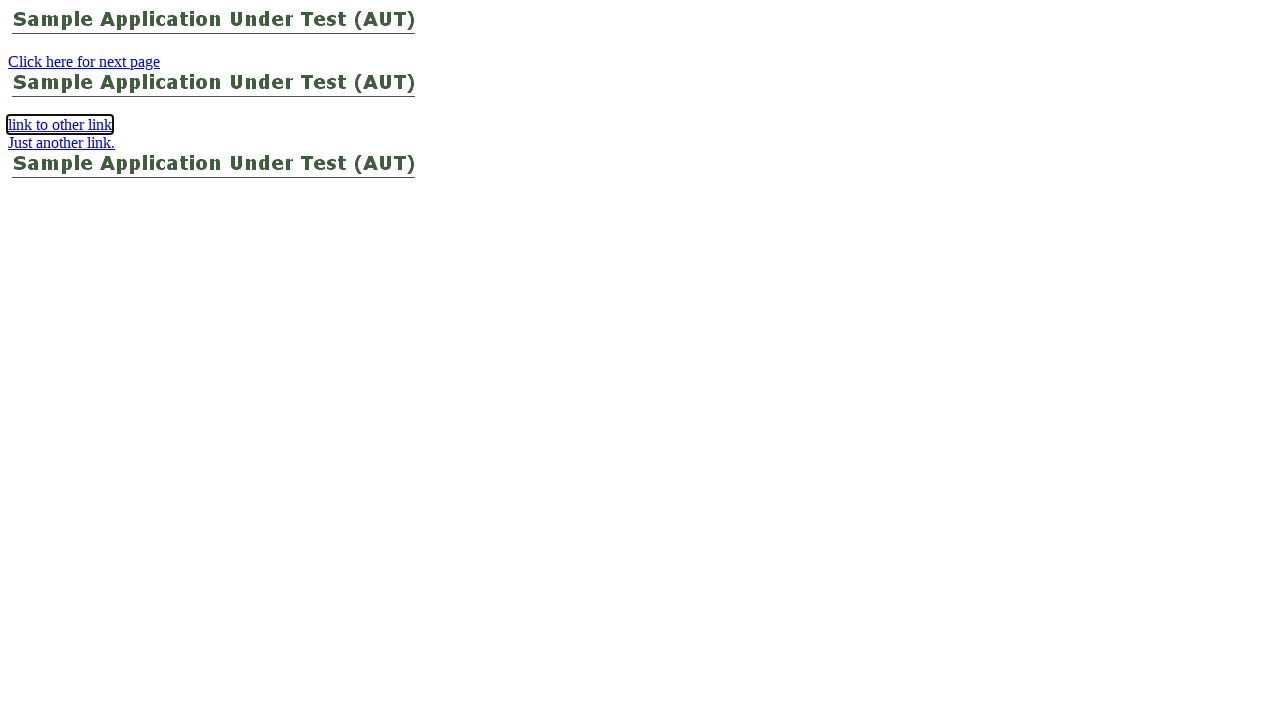

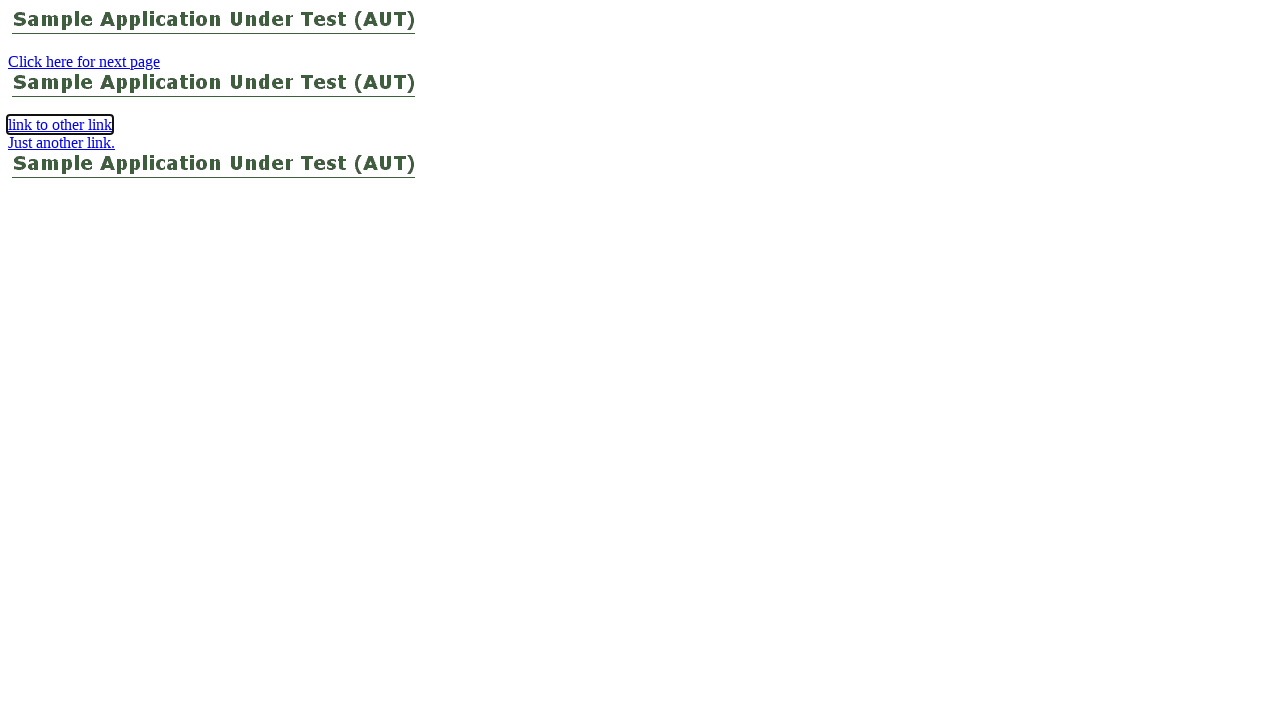